Tests the add to cart functionality on an e-commerce practice site by searching for products, adding a specific item (Cashews) to cart, and proceeding through checkout to place order

Starting URL: https://rahulshettyacademy.com/seleniumPractise/#/

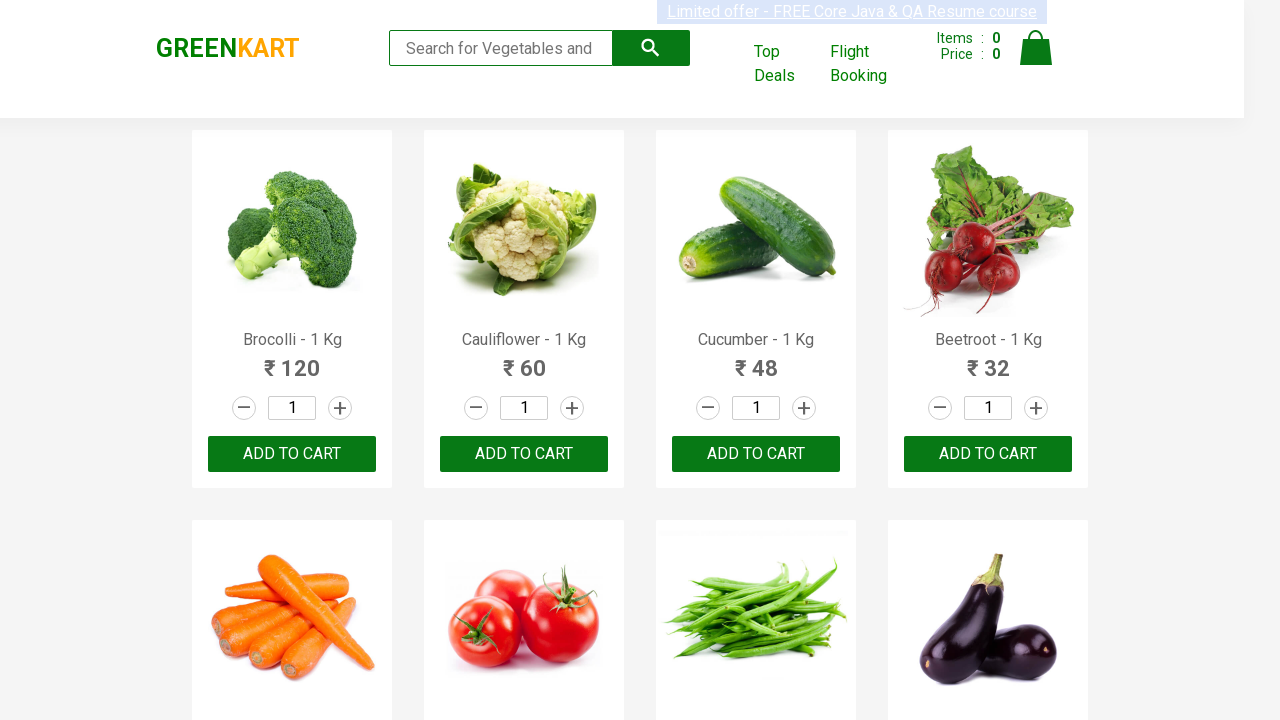

Filled search box with 'ca' on .search-keyword
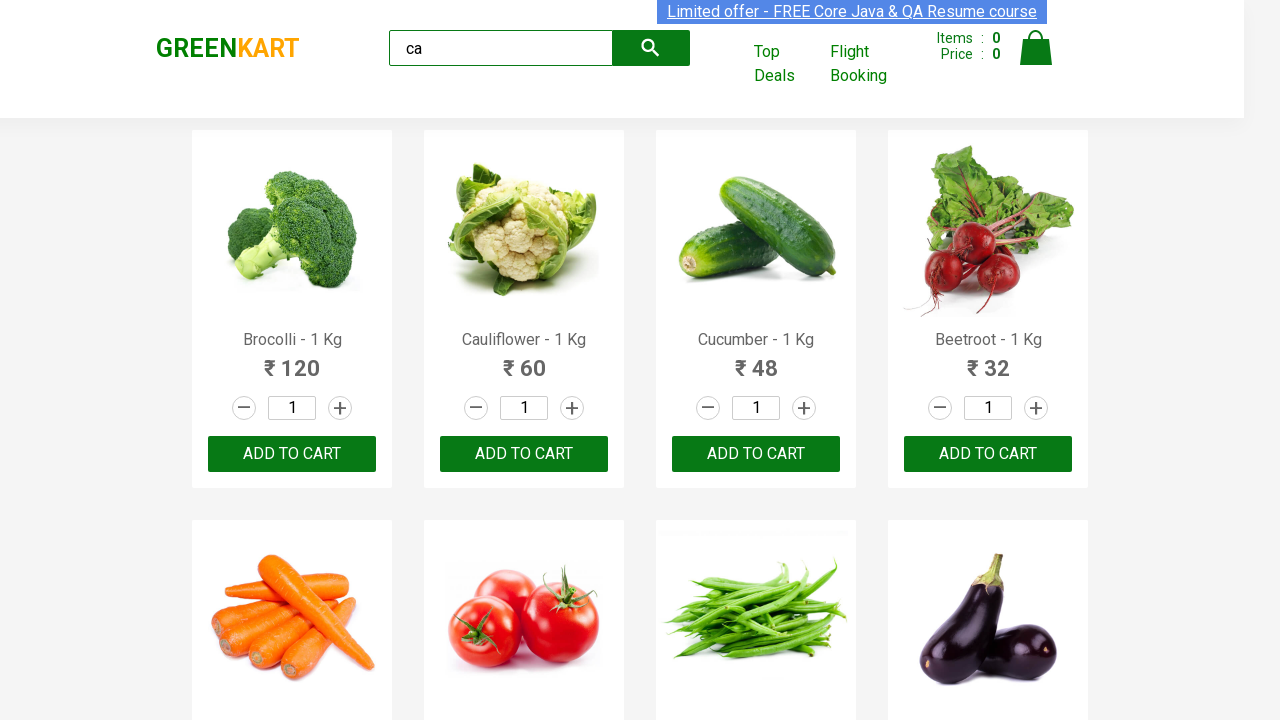

Products loaded
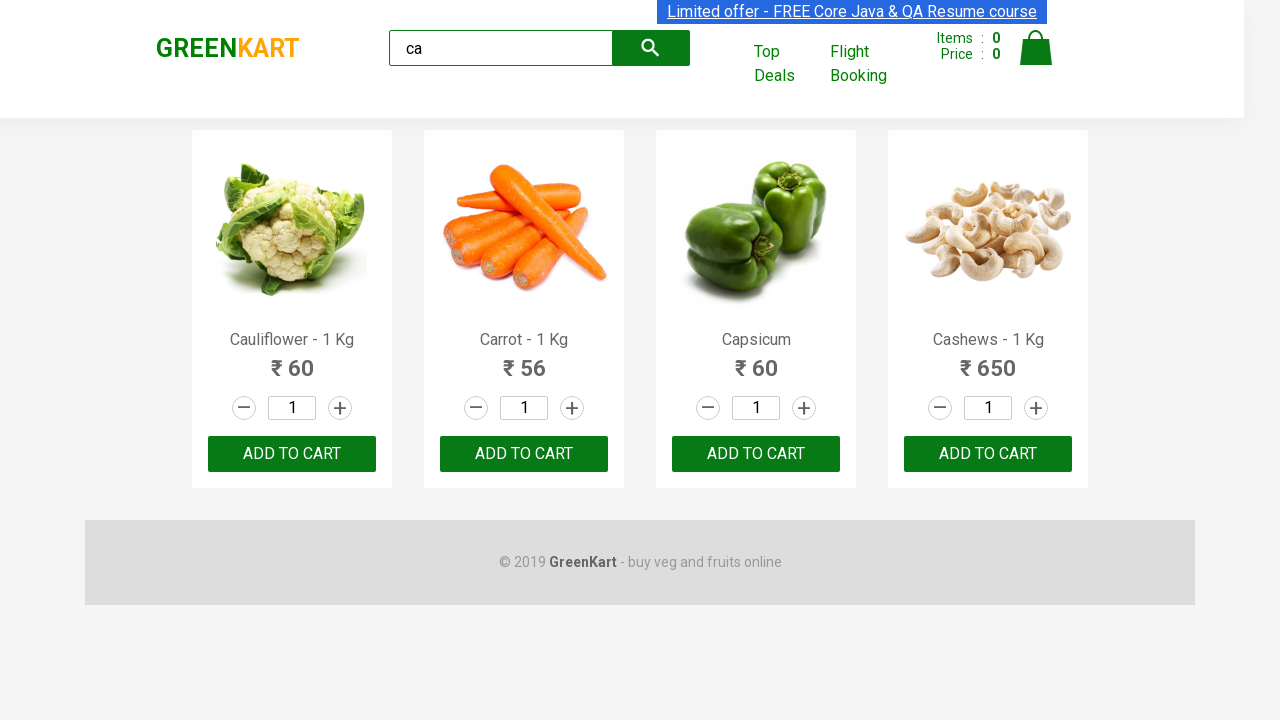

Clicked add to cart button for Cashews at (988, 454) on .products .product >> nth=3 >> button
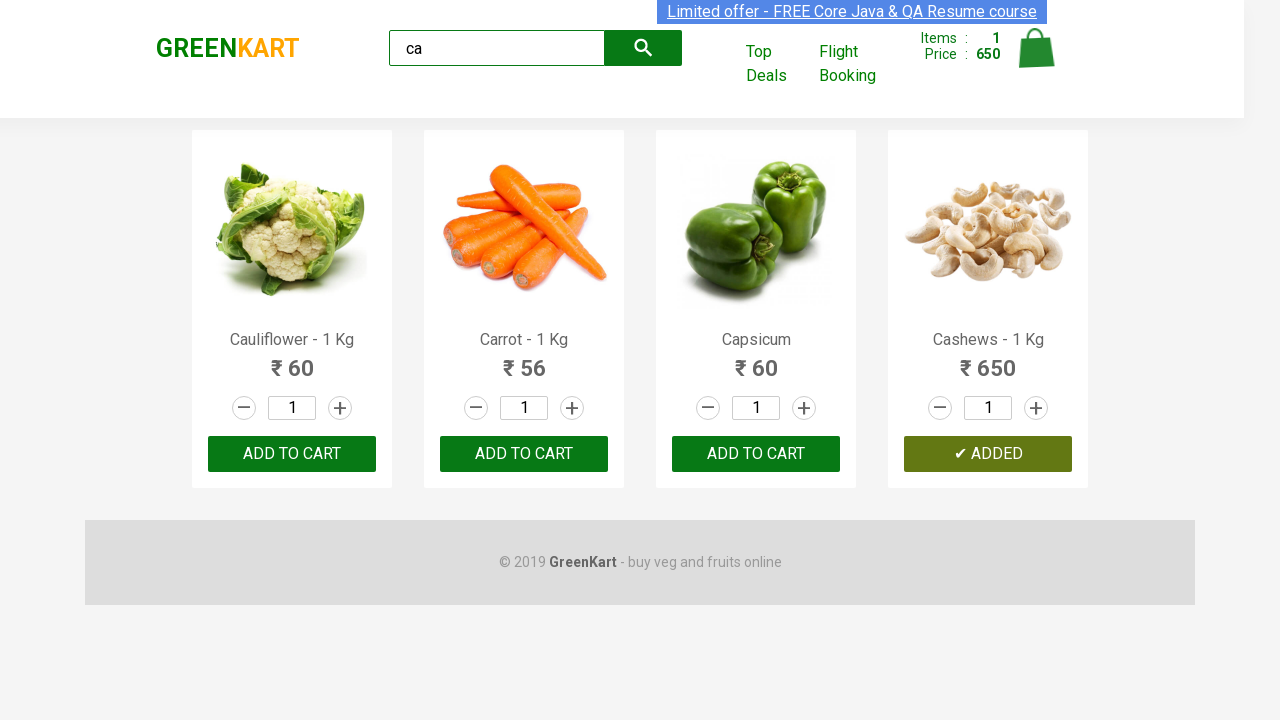

Clicked cart icon at (1036, 59) on .cart-icon
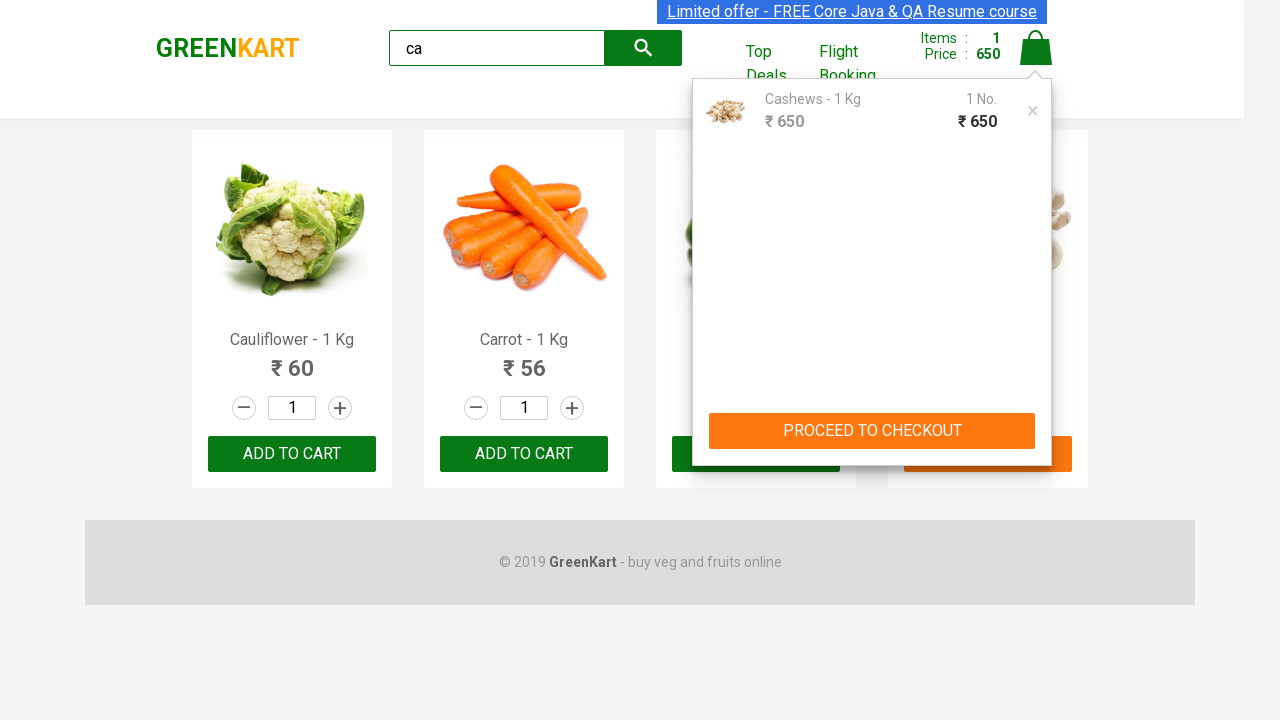

Cart preview loaded with proceed button
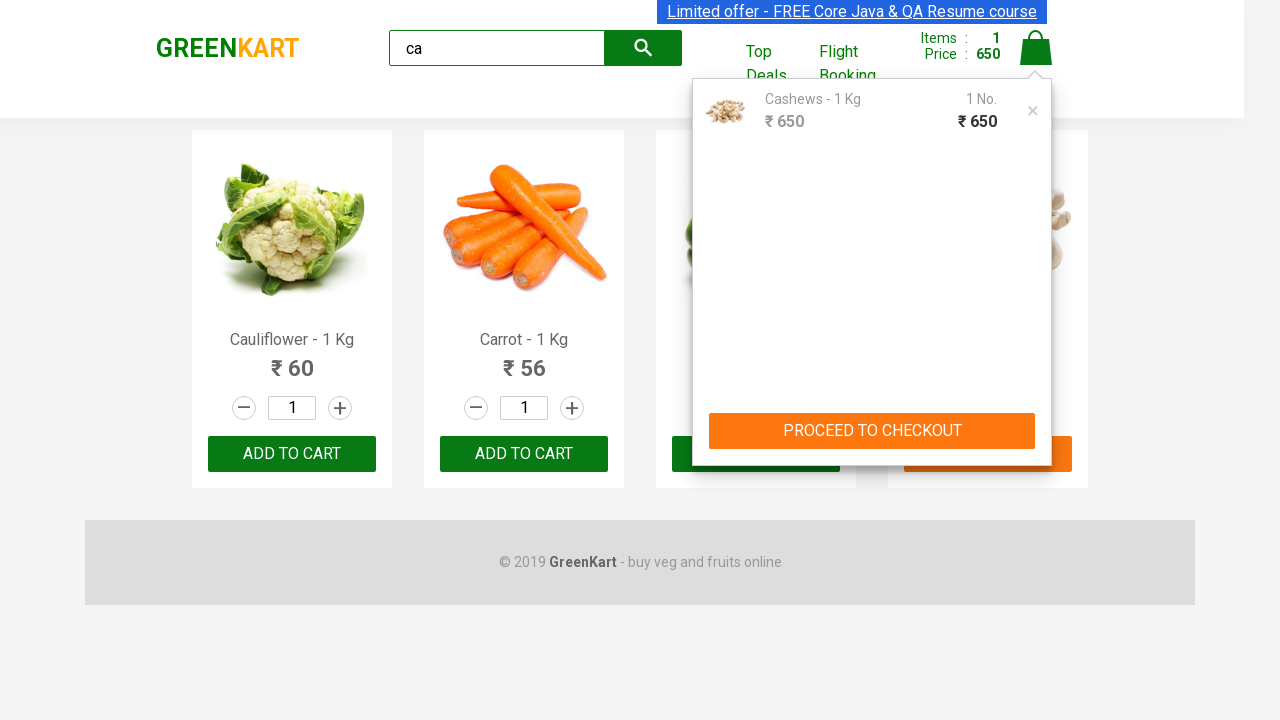

Clicked proceed button in cart preview at (872, 431) on div.cart-preview button
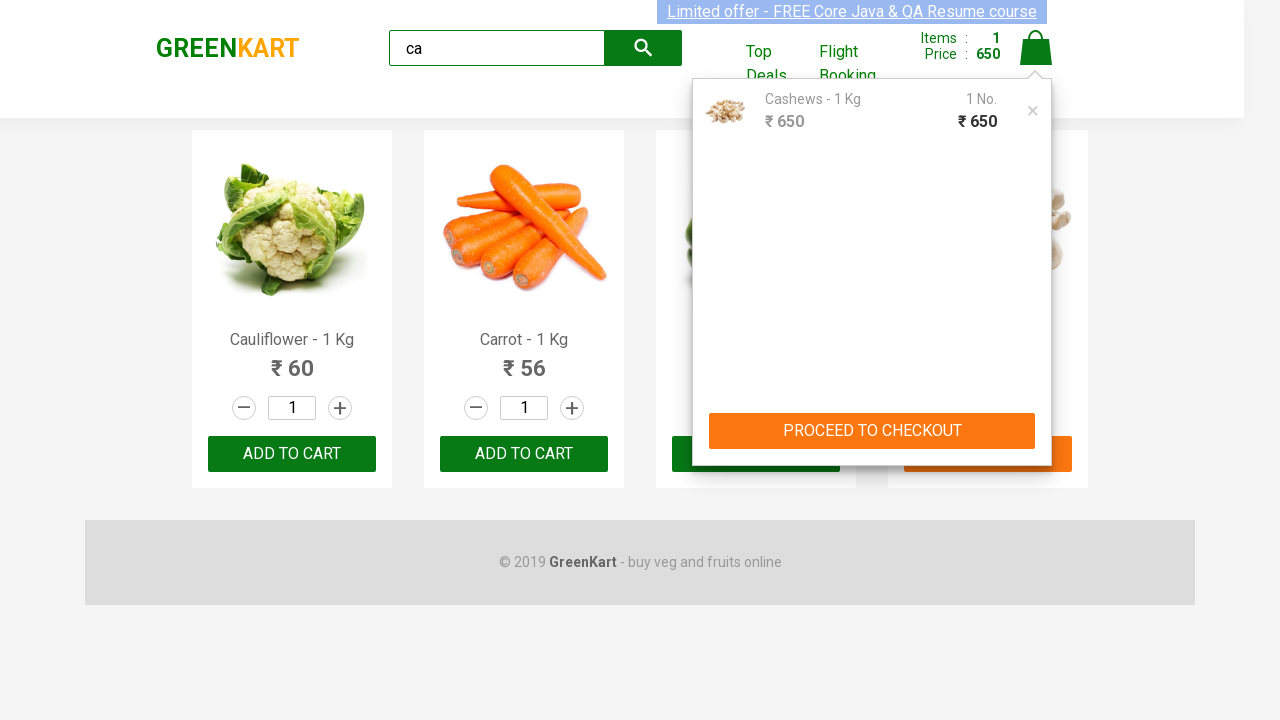

Place Order button loaded
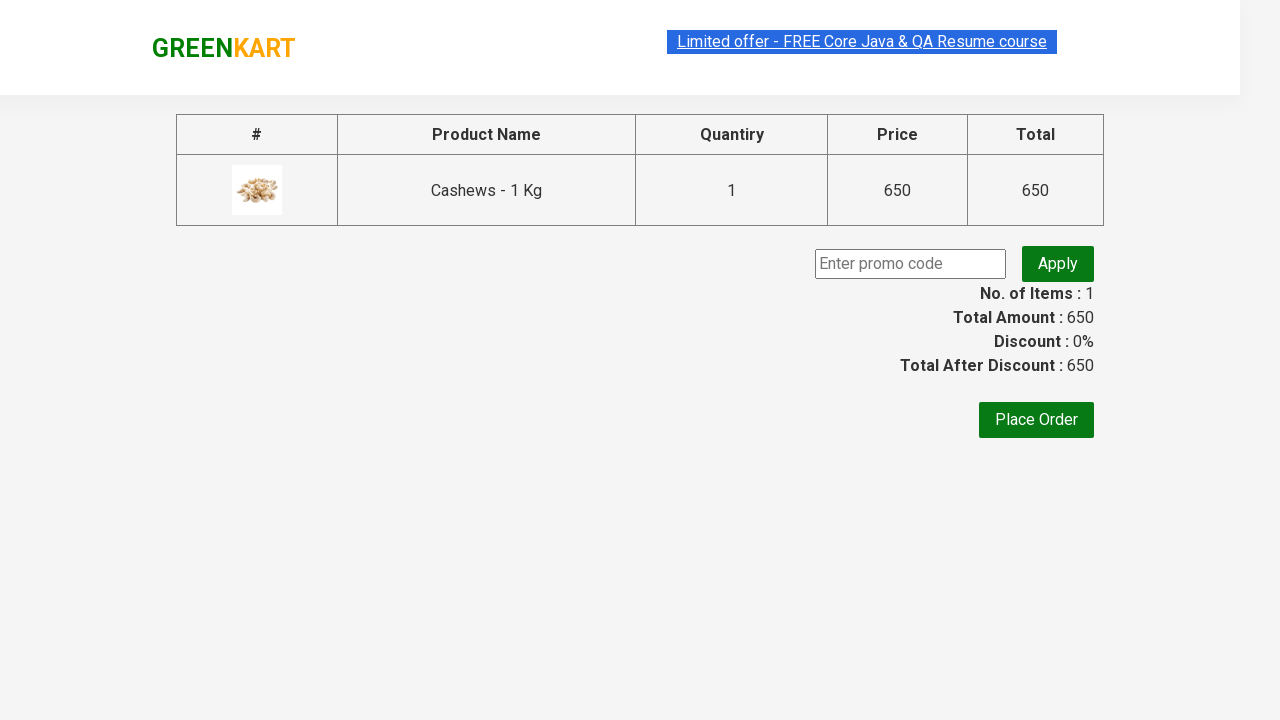

Clicked Place Order button at (1036, 420) on text=Place Order
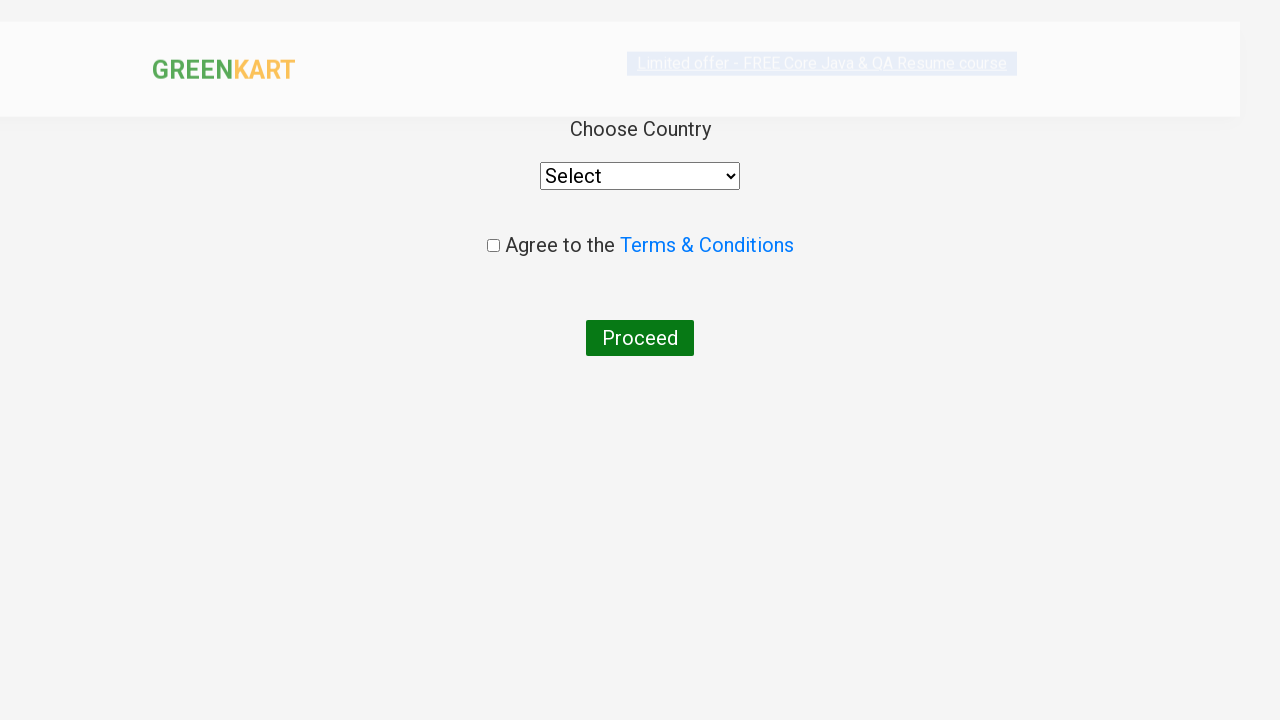

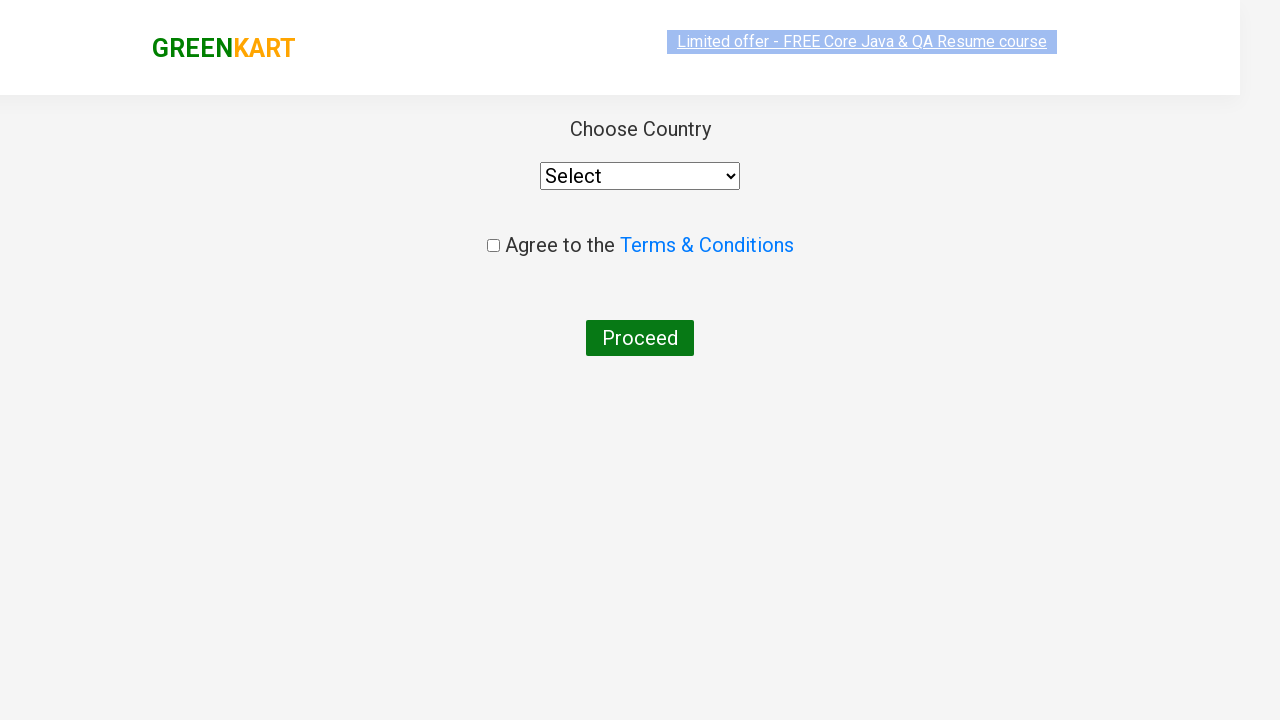